Tests handling of a confirm dialog by clicking a button to trigger the confirm alert and then accepting it

Starting URL: https://demoqa.com/alerts

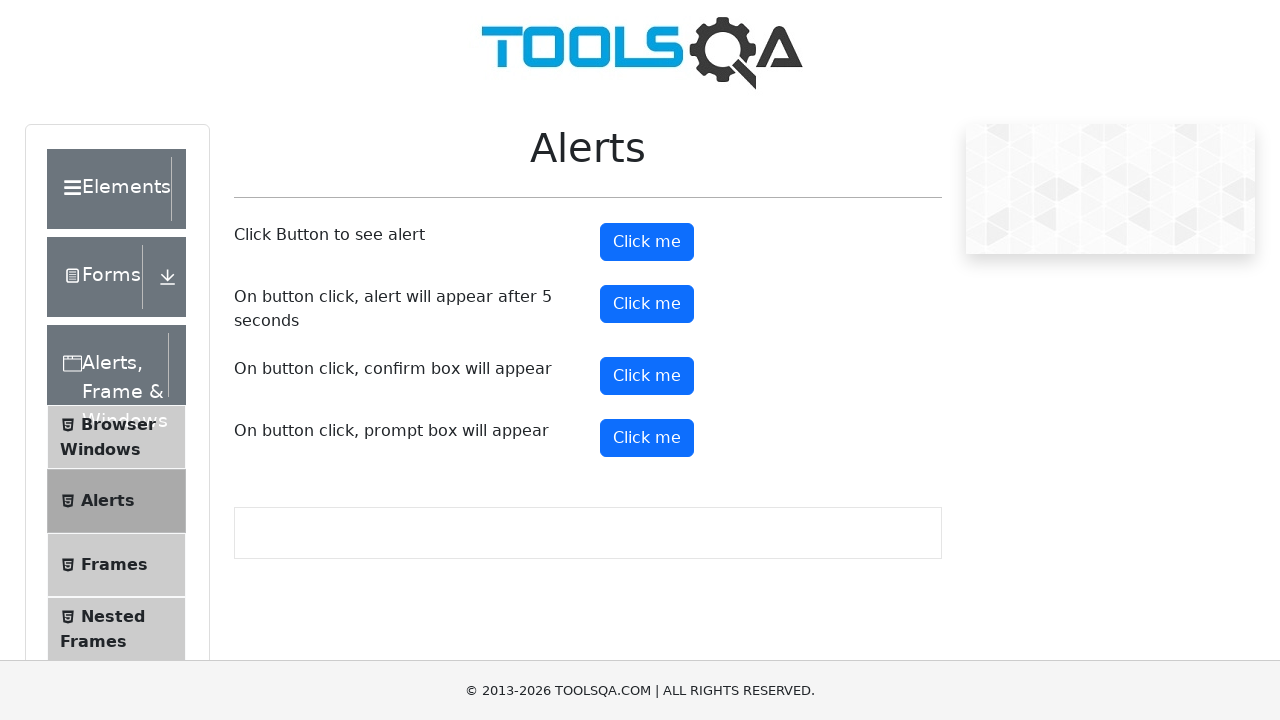

Set up dialog handler to accept confirm dialogs
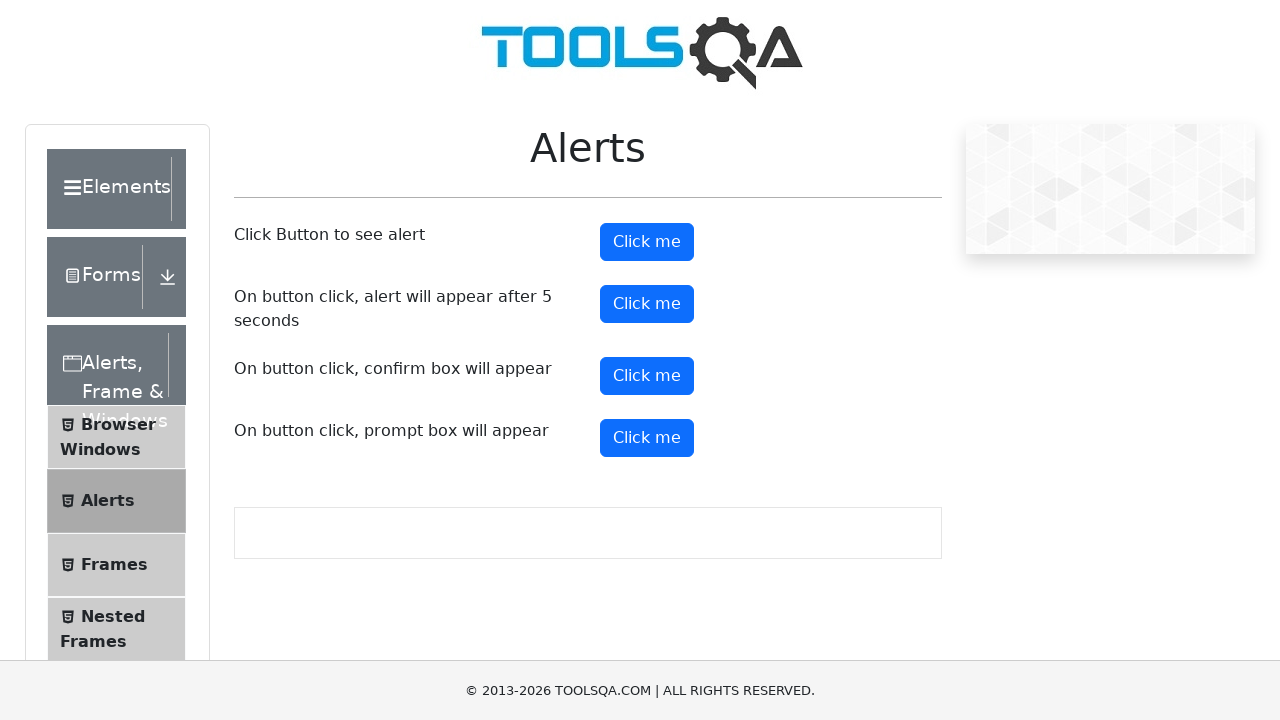

Clicked confirm button to trigger the confirm dialog at (647, 376) on #confirmButton
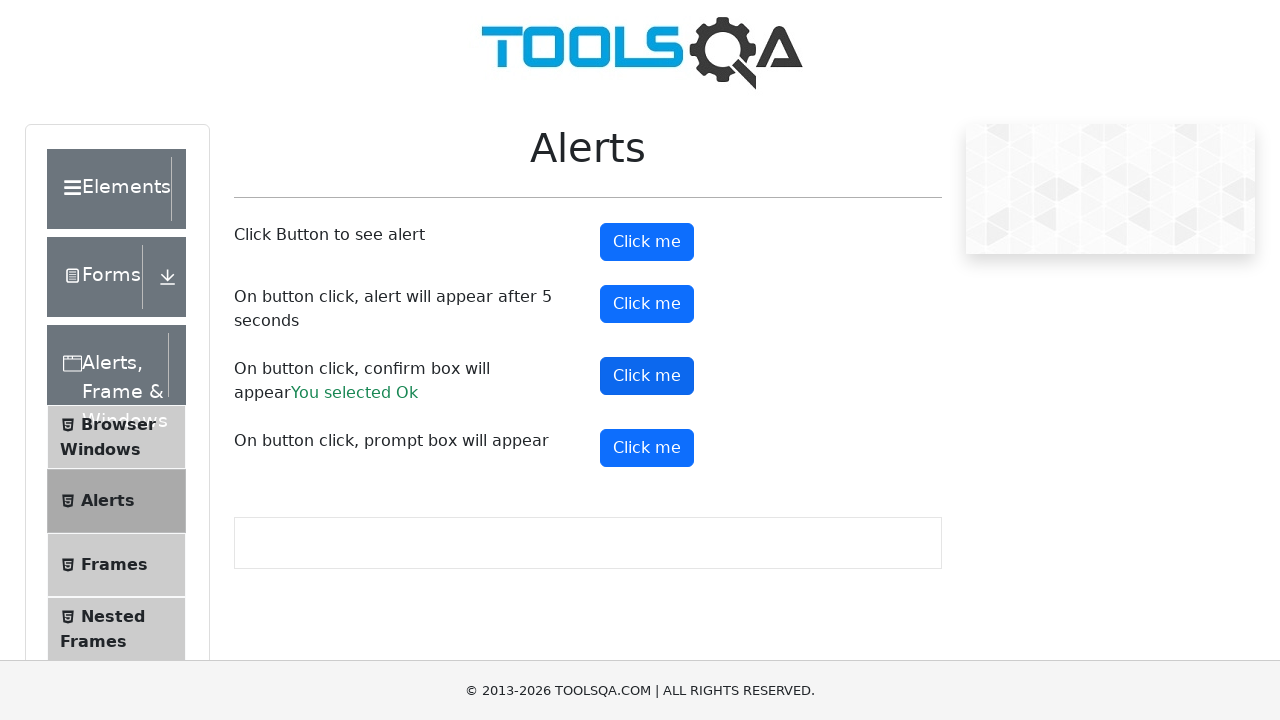

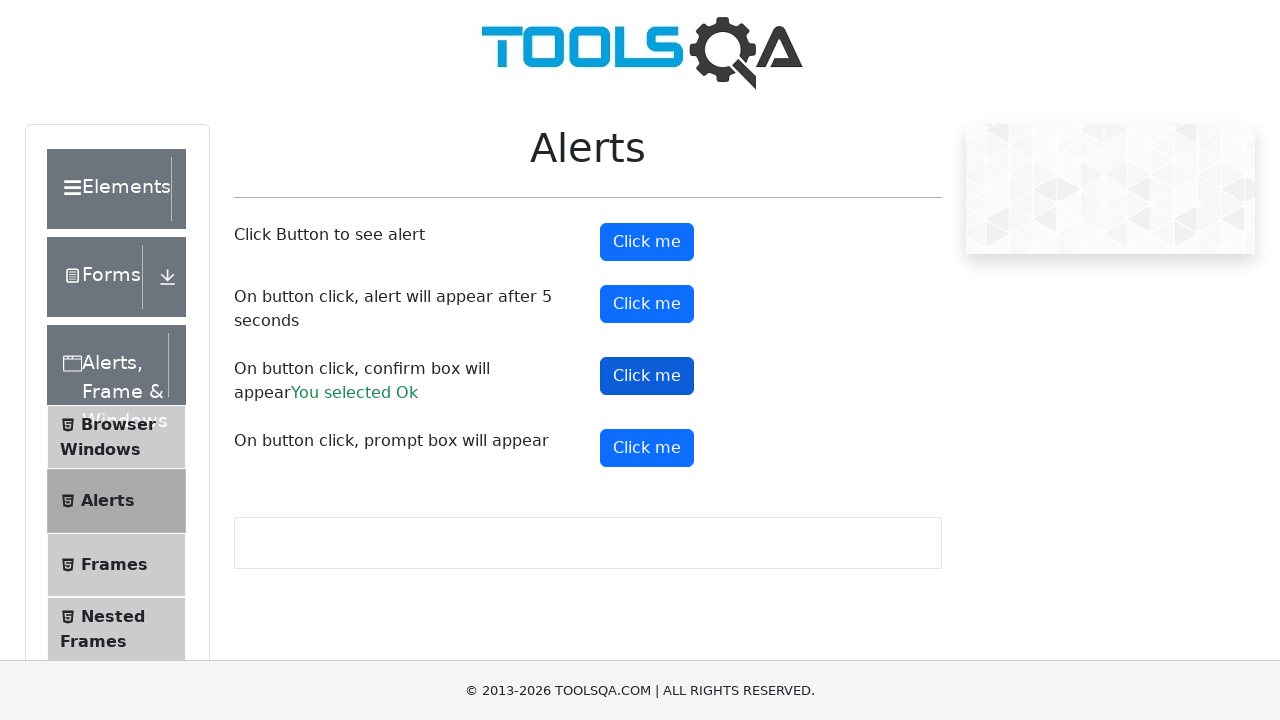